Tests filtering to display only active items using the Active link

Starting URL: https://demo.playwright.dev/todomvc

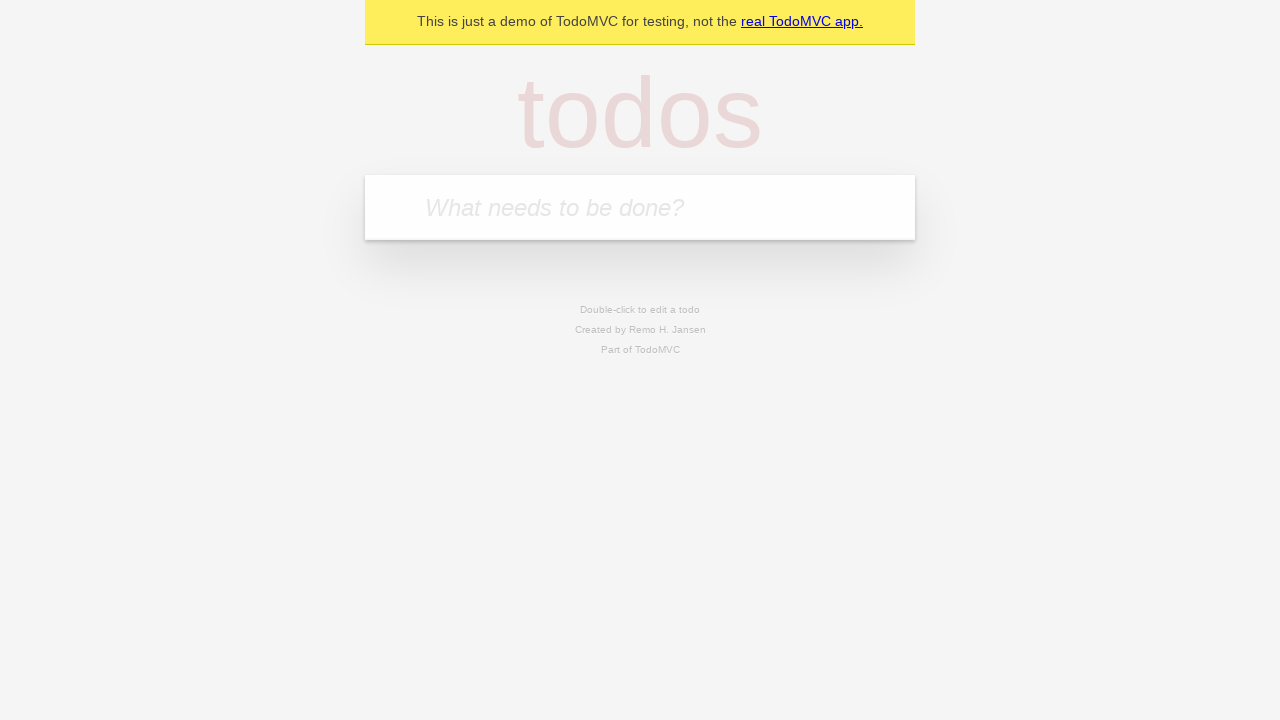

Filled todo input with 'buy some cheese' on internal:attr=[placeholder="What needs to be done?"i]
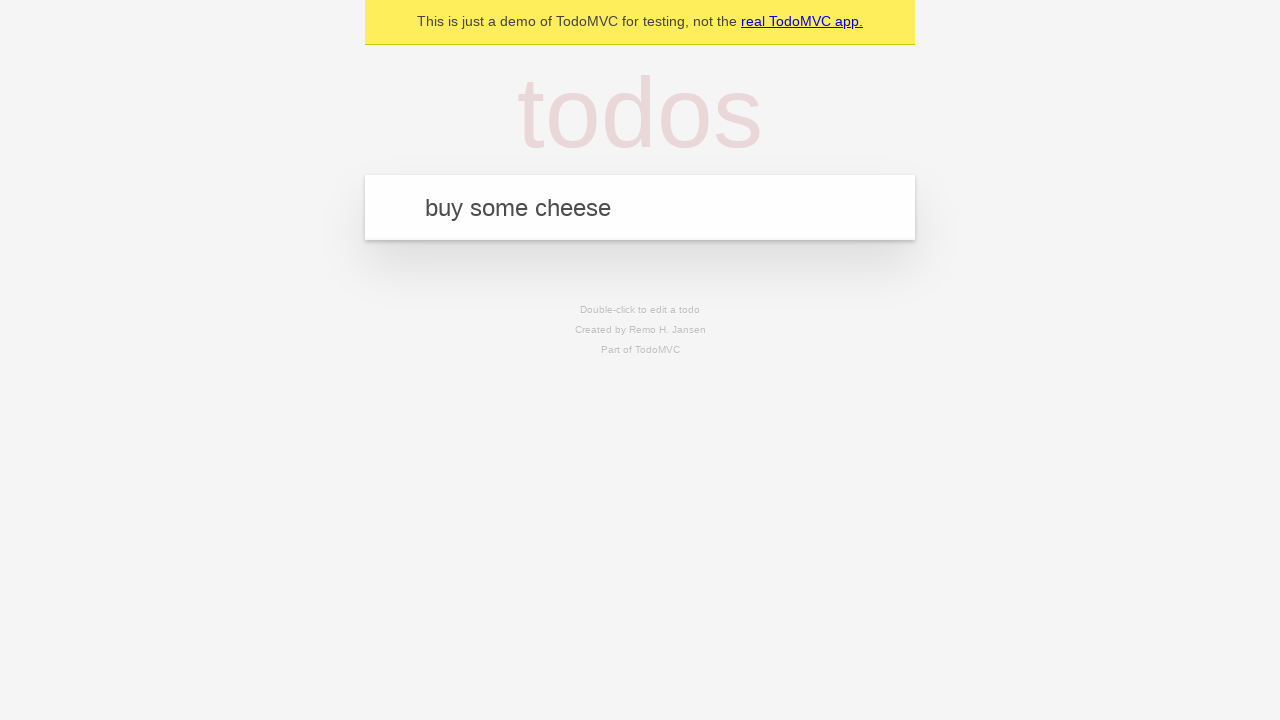

Pressed Enter to create first todo on internal:attr=[placeholder="What needs to be done?"i]
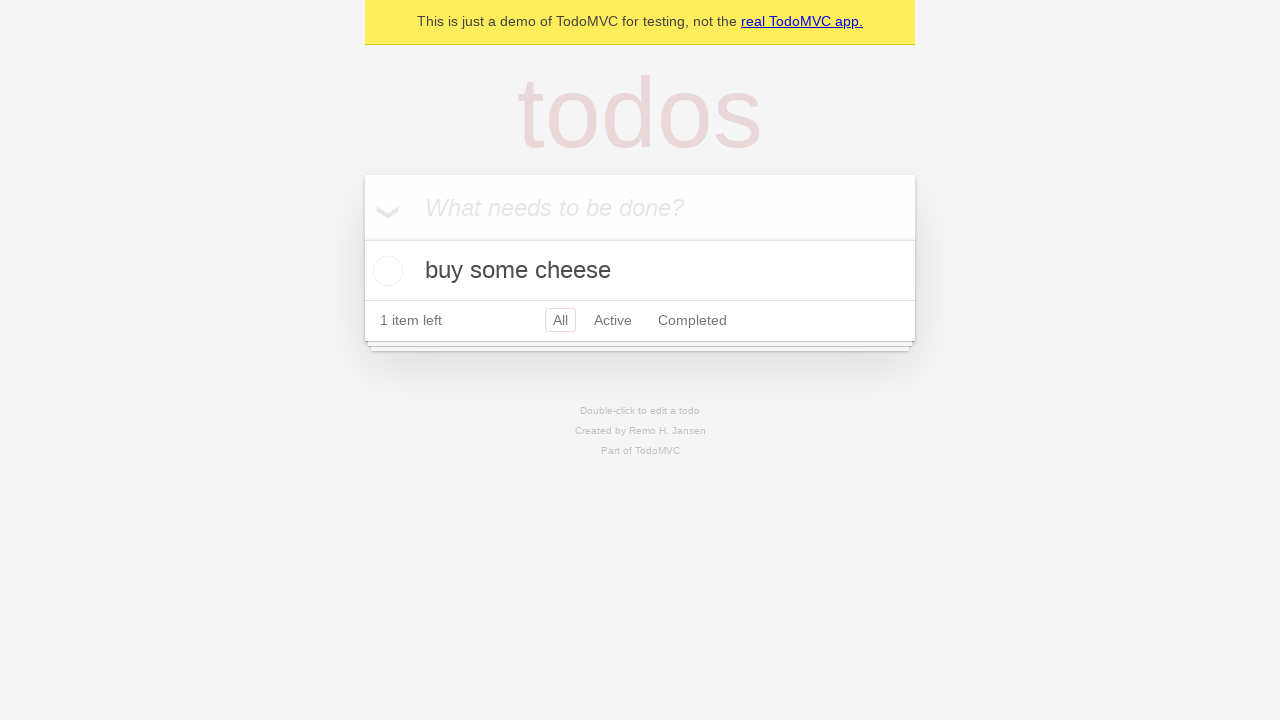

Filled todo input with 'feed the cat' on internal:attr=[placeholder="What needs to be done?"i]
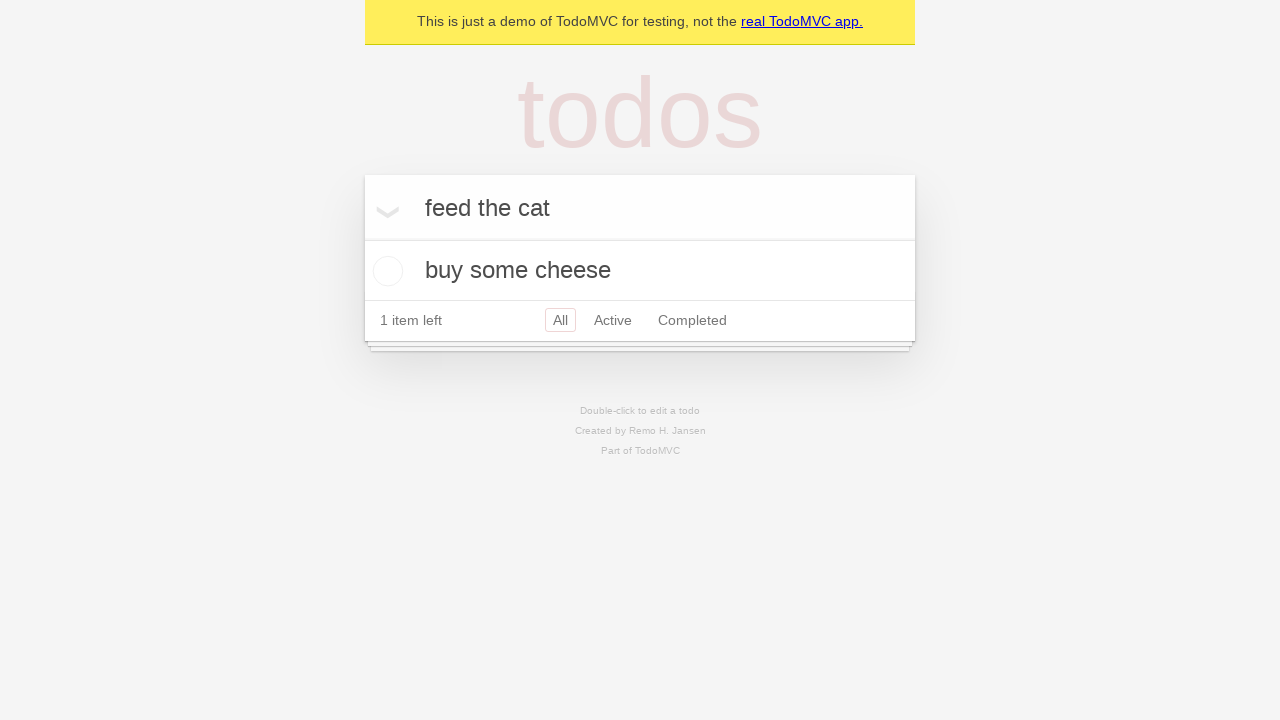

Pressed Enter to create second todo on internal:attr=[placeholder="What needs to be done?"i]
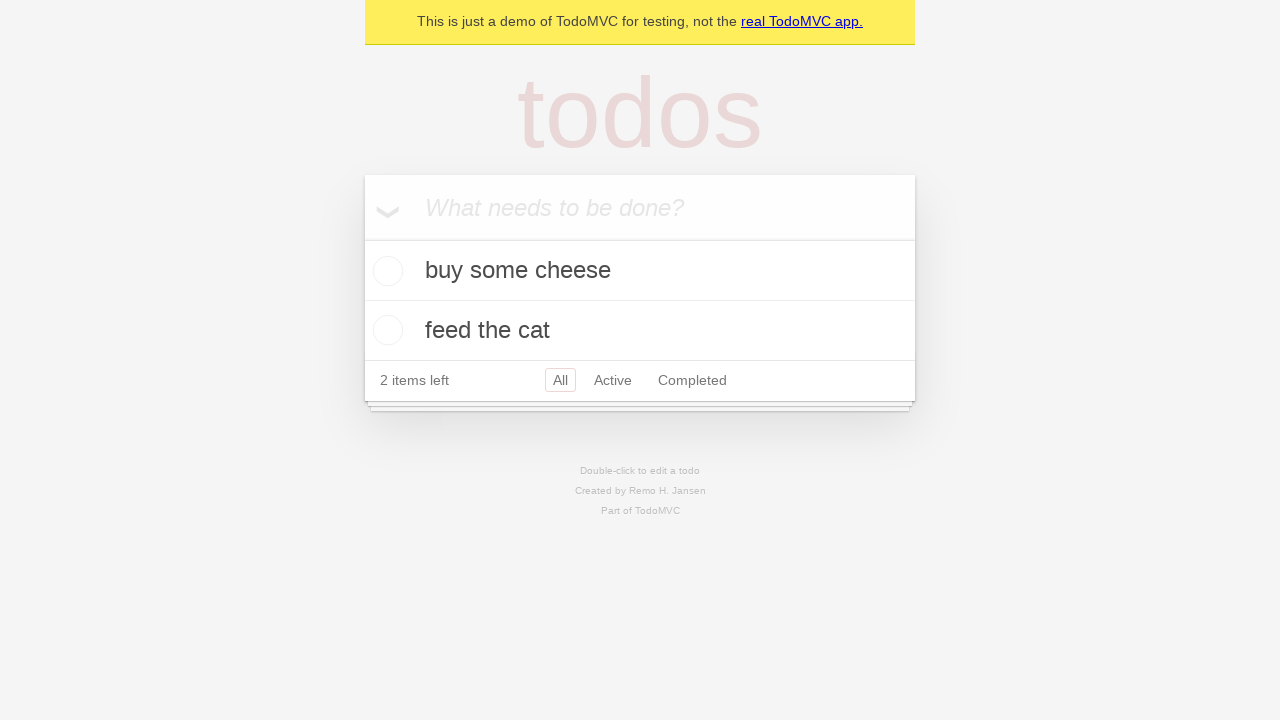

Filled todo input with 'book a doctors appointment' on internal:attr=[placeholder="What needs to be done?"i]
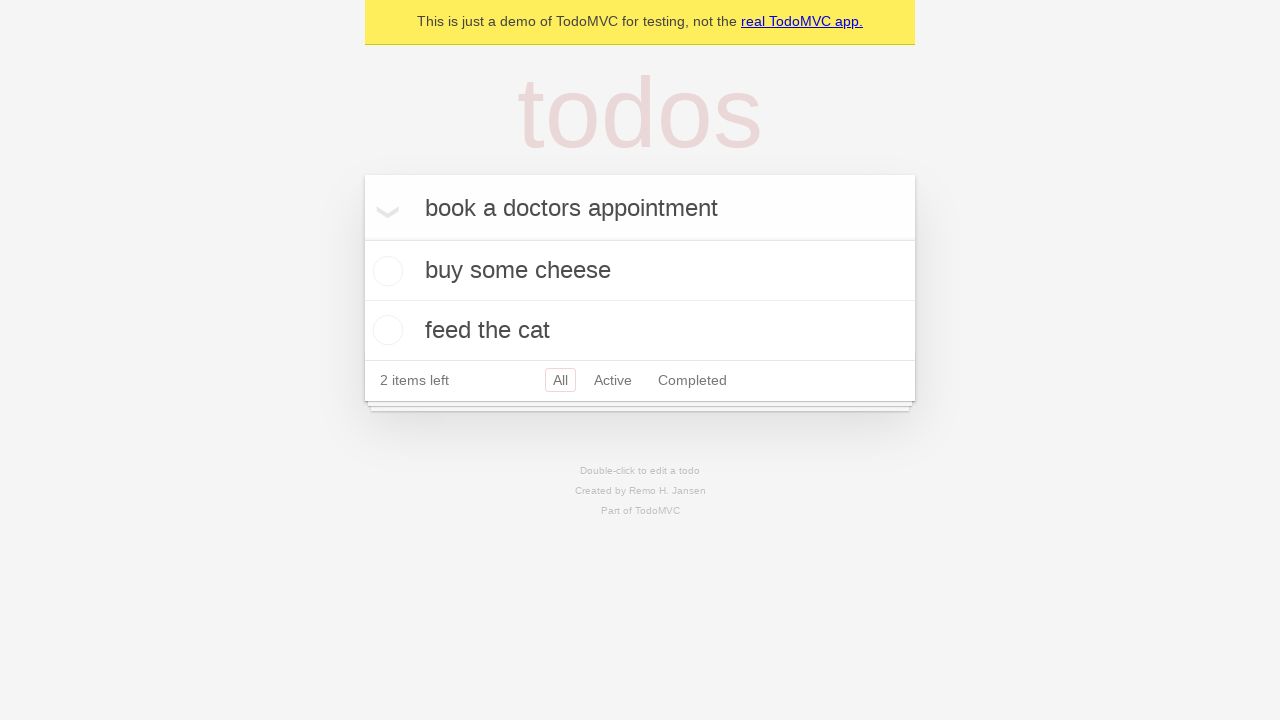

Pressed Enter to create third todo on internal:attr=[placeholder="What needs to be done?"i]
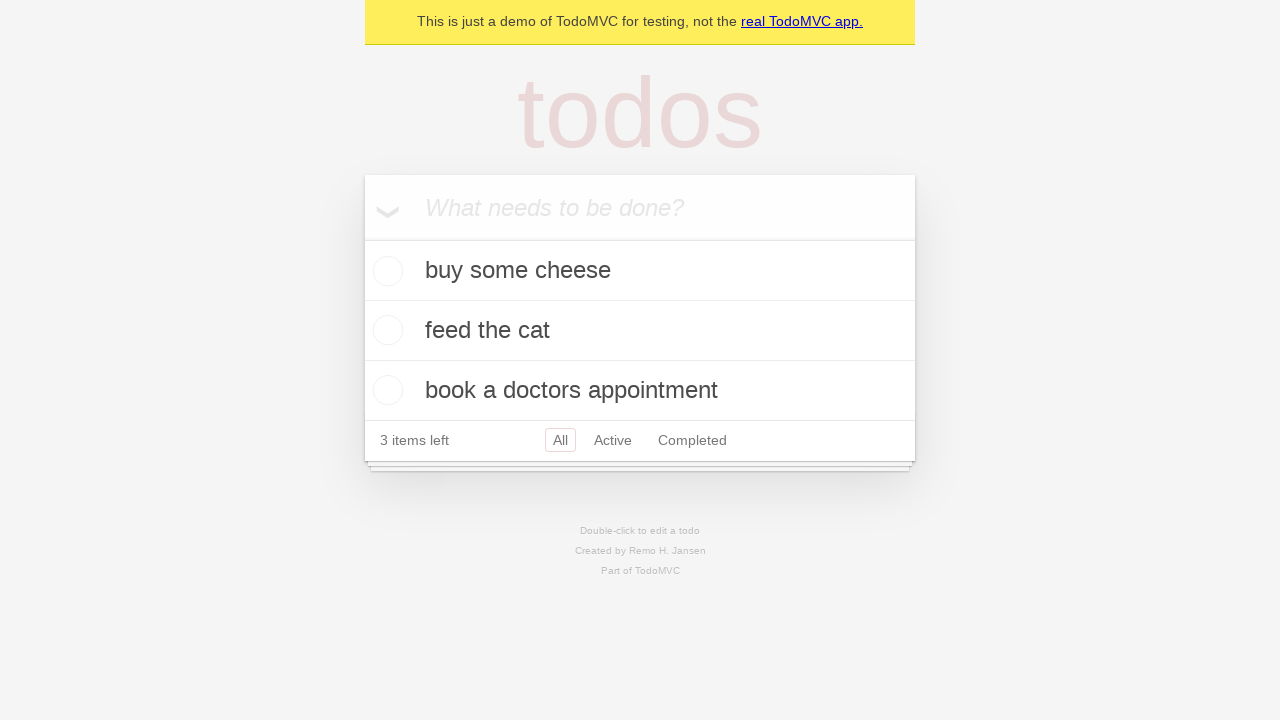

Checked the checkbox for the second todo item at (385, 330) on internal:testid=[data-testid="todo-item"s] >> nth=1 >> internal:role=checkbox
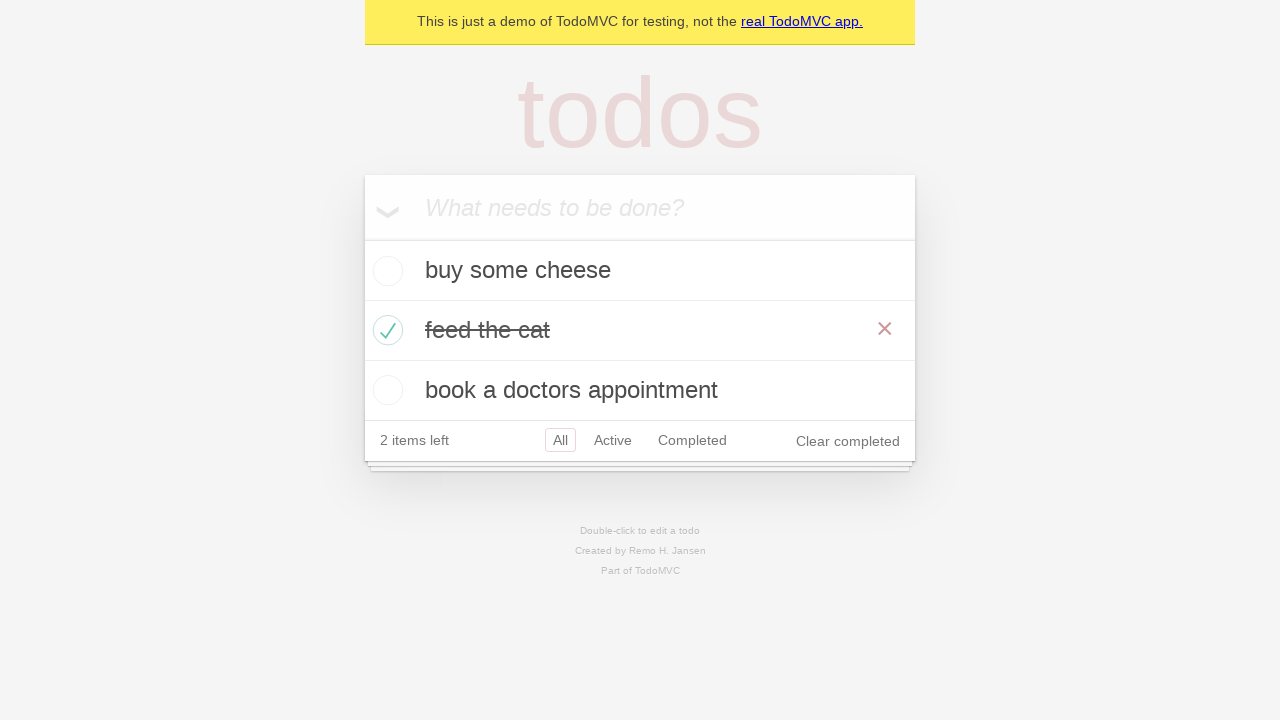

Clicked the Active filter link to display only active items at (613, 440) on internal:role=link[name="Active"i]
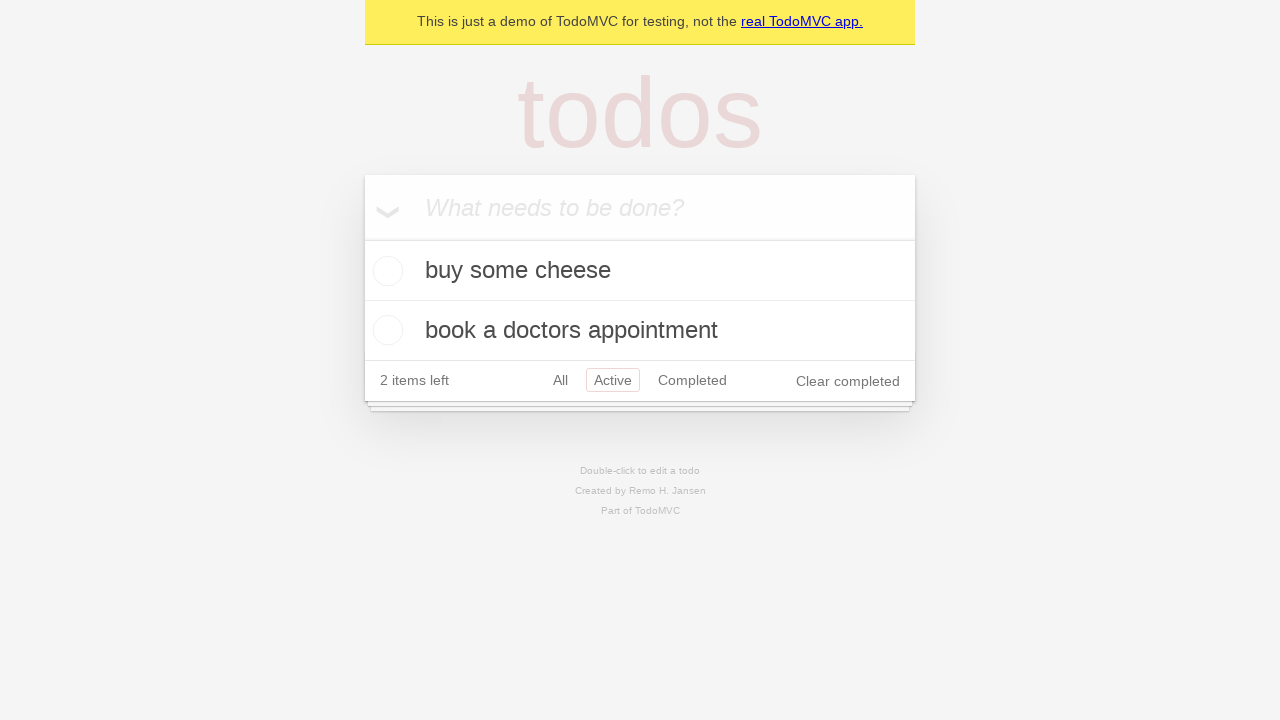

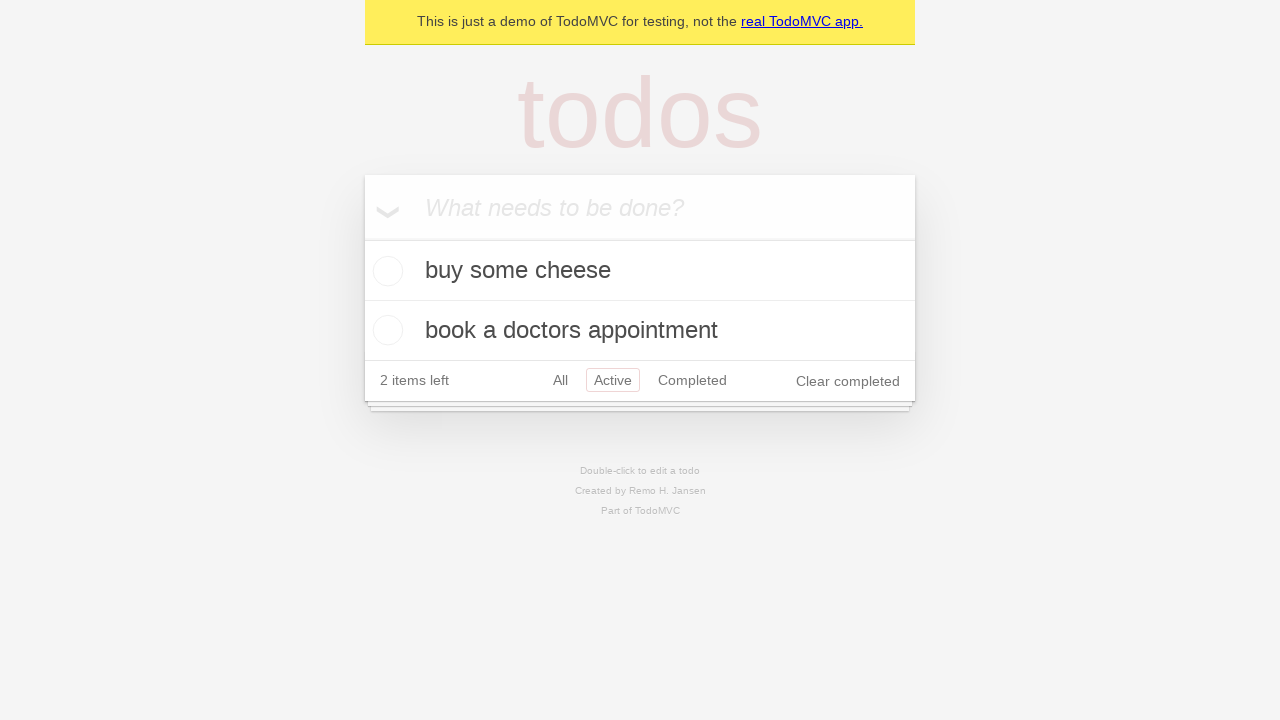